Tests a basic form by entering text into an input field and clicking a button to submit

Starting URL: https://syntaxprojects.com/basic-first-form-demo.php

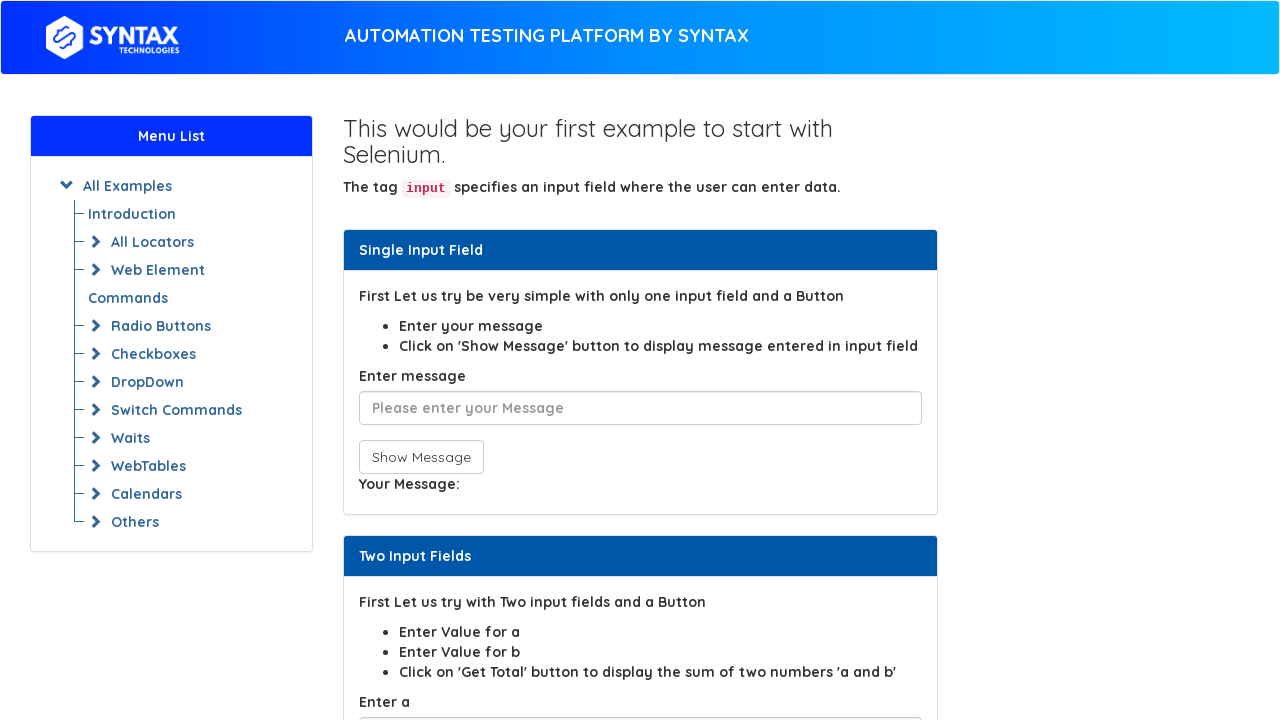

Filled text input field with 'Abracadabra' on input[placeholder*='Please enter']
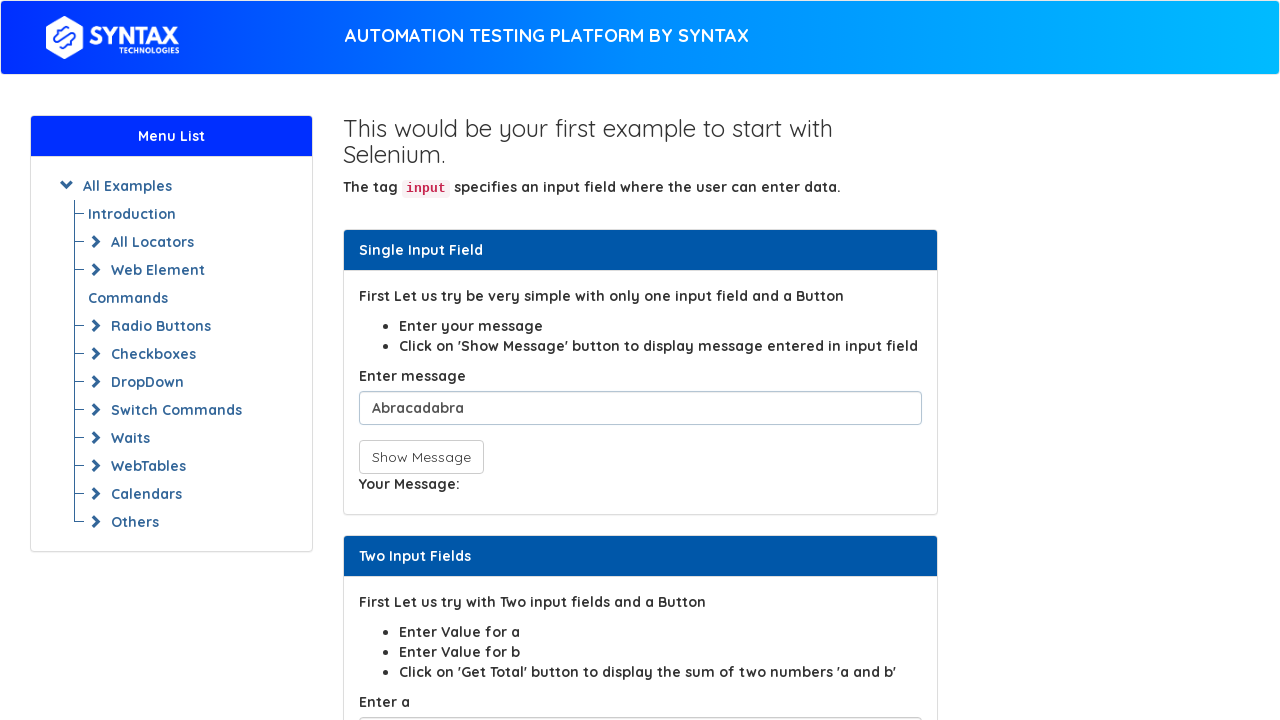

Clicked the show message button to submit form at (421, 457) on button[onclick^='showIn']
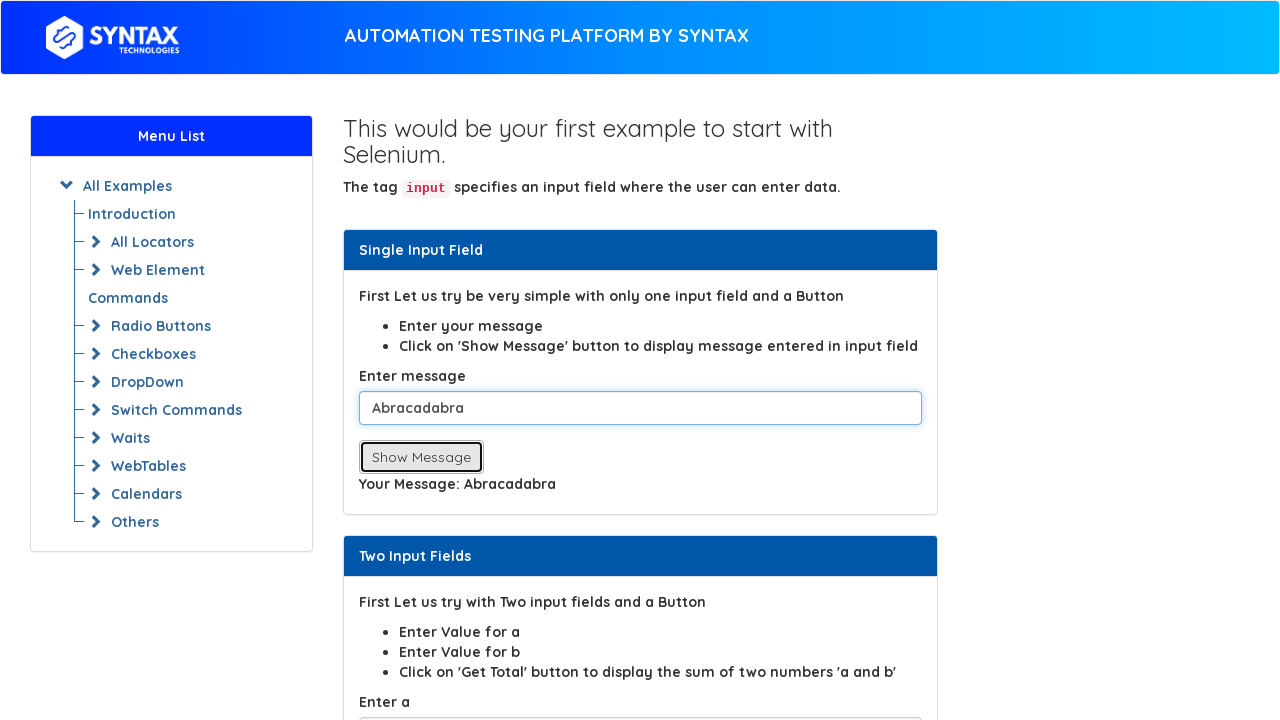

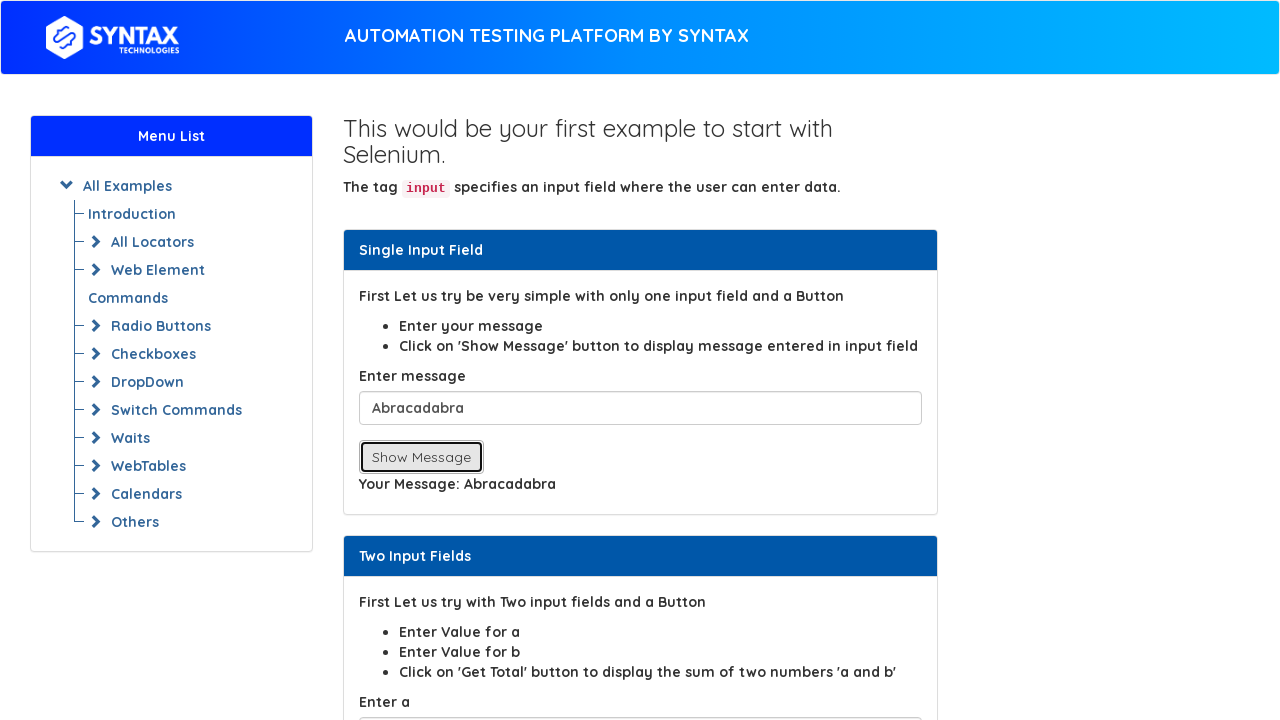